Tests element visibility toggling by verifying a text element is visible, clicking to hide it, and confirming it becomes hidden

Starting URL: https://rahulshettyacademy.com/AutomationPractice/

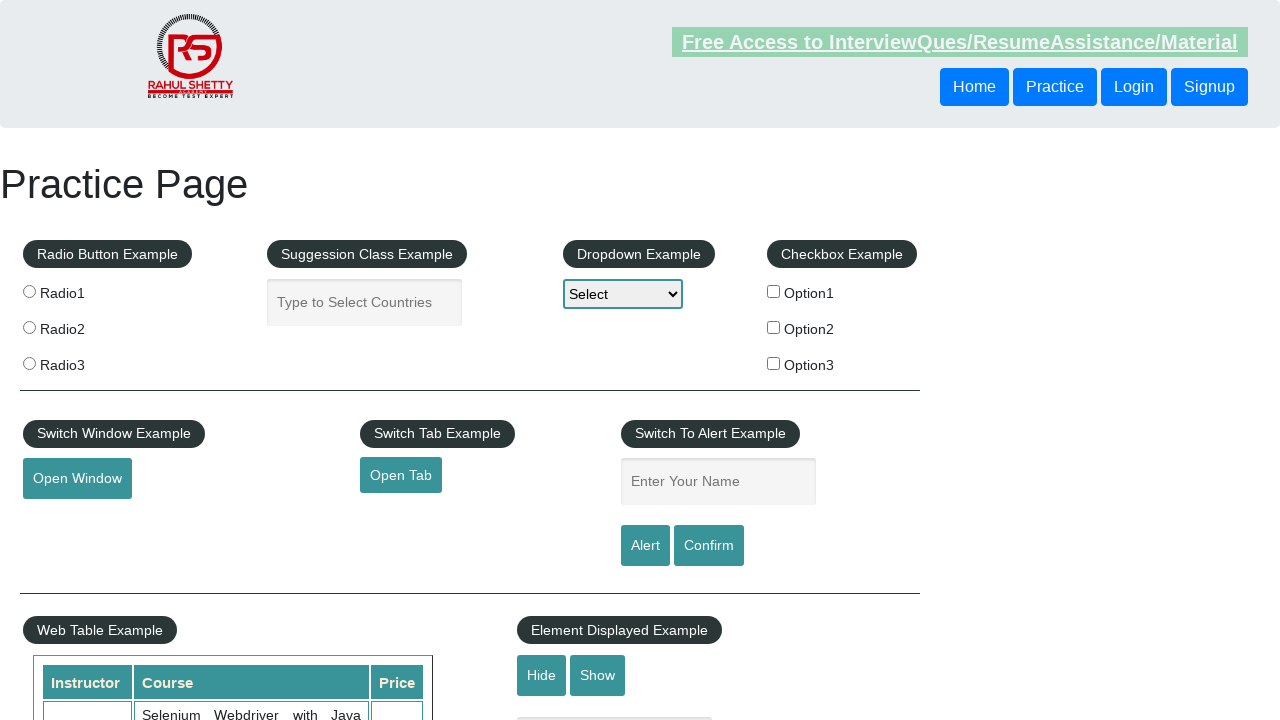

Verified that text element is visible
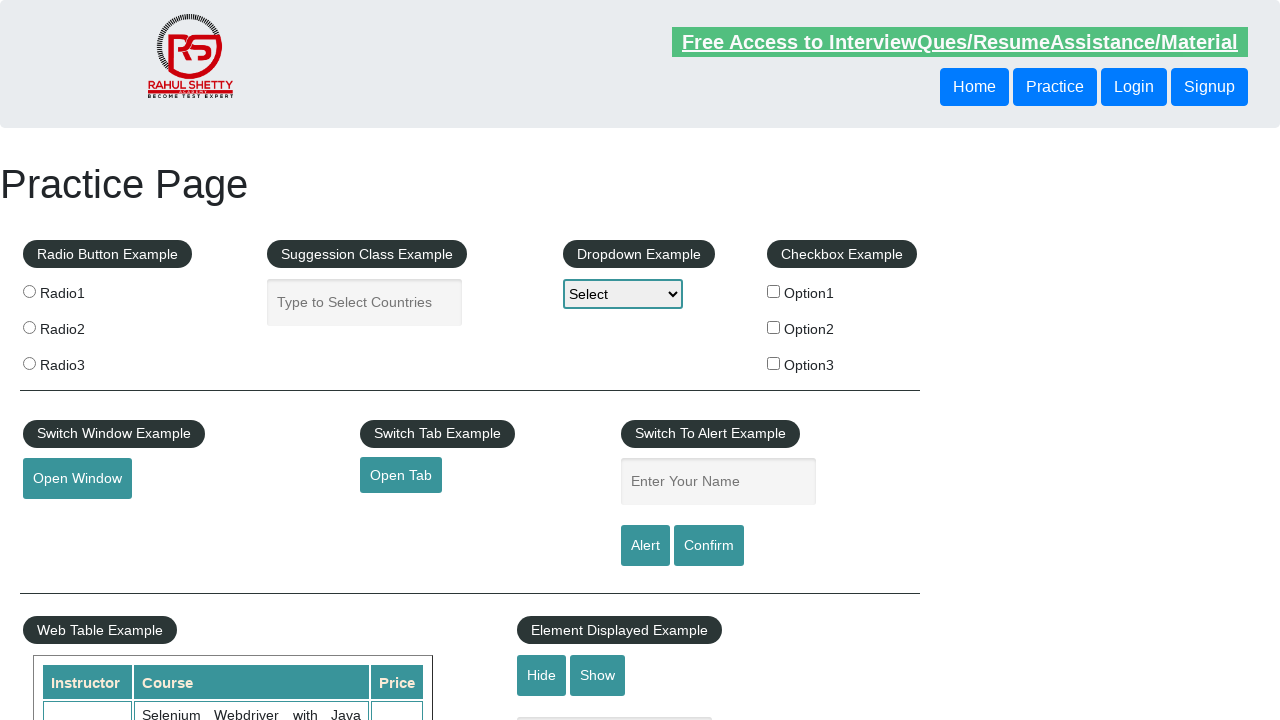

Clicked hide button to hide the text element at (542, 675) on #hide-textbox
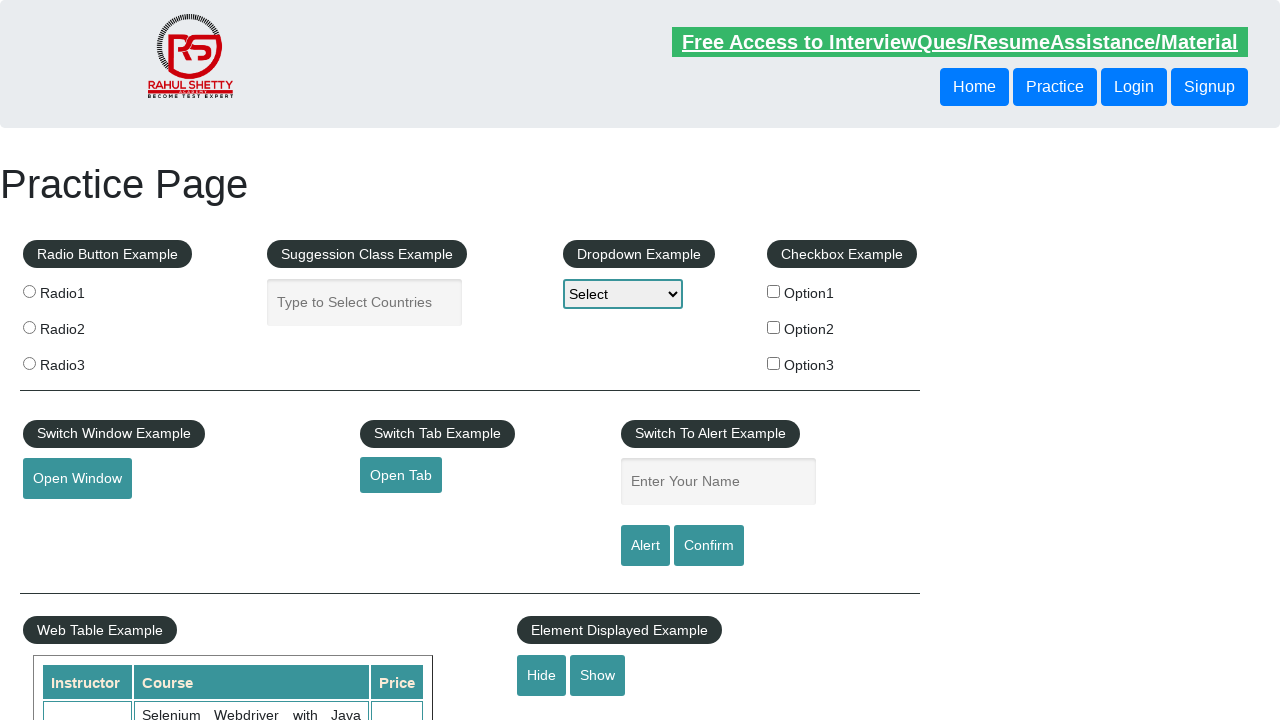

Verified that text element is now hidden
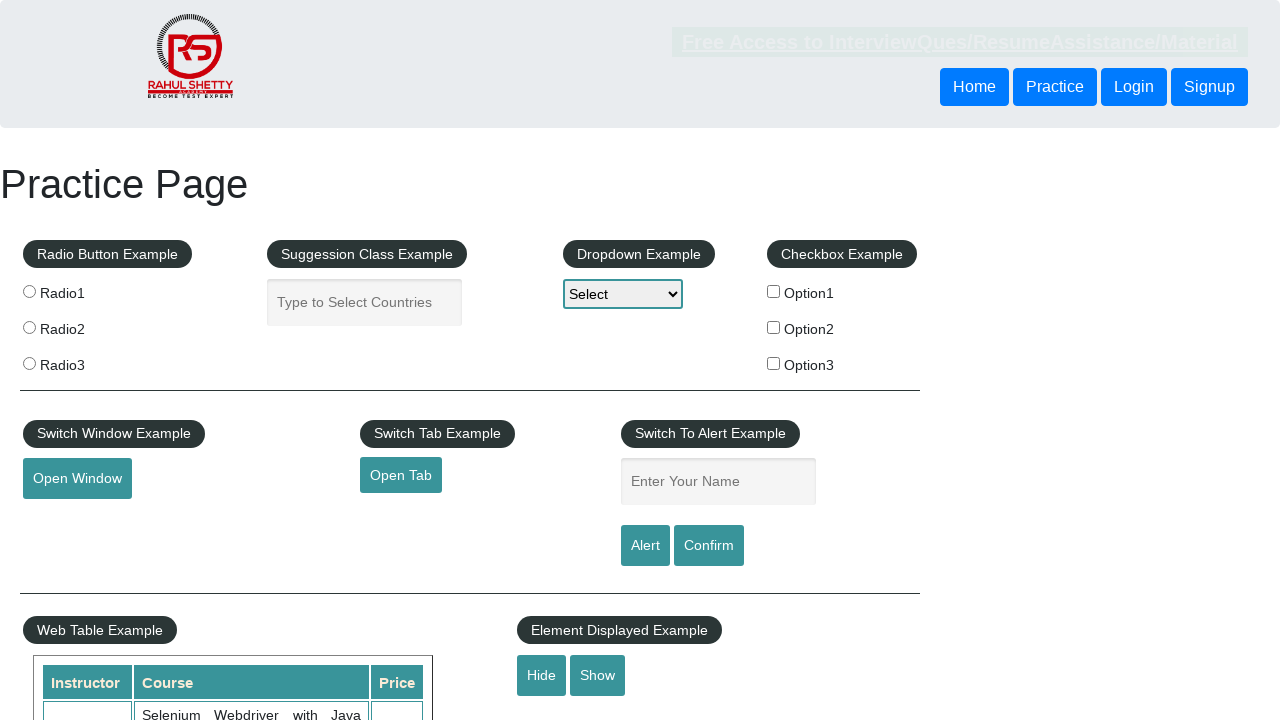

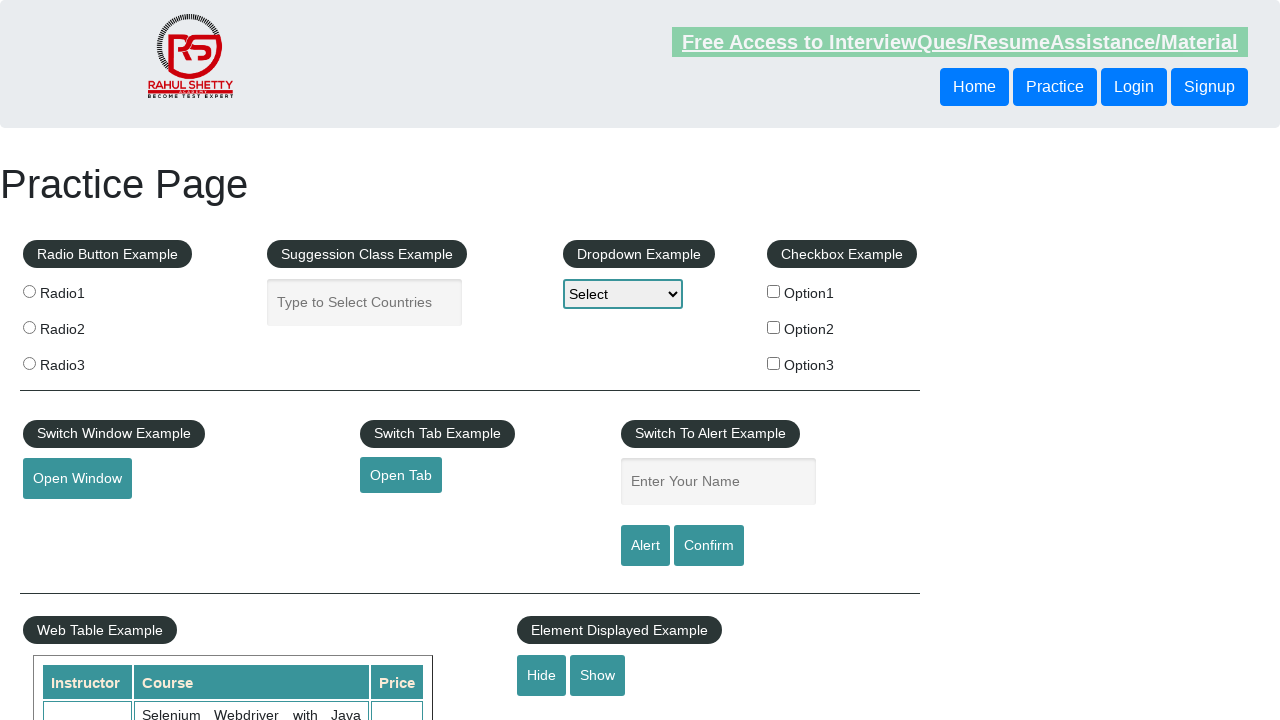